Tests JavaScript Prompt dialog by clicking the Prompt button, entering text, accepting, and verifying the entered text appears in result

Starting URL: https://the-internet.herokuapp.com/javascript_alerts

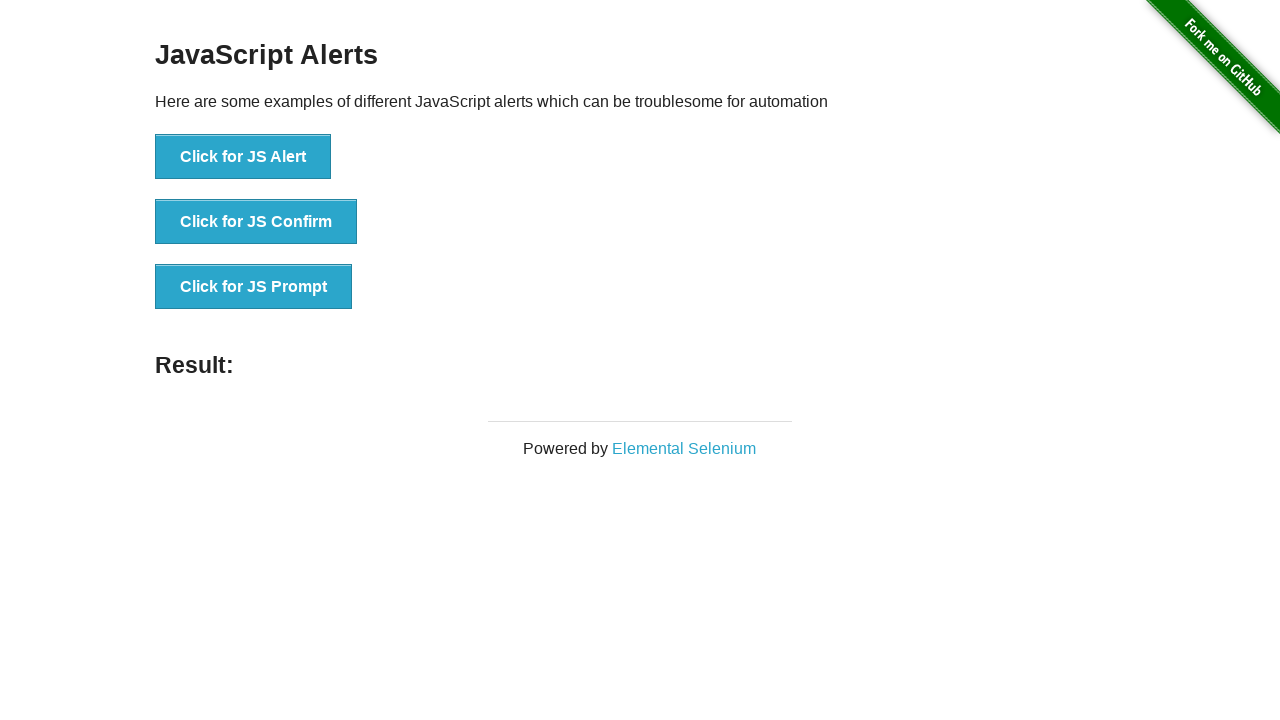

Set up dialog handler to accept prompt with 'Test message'
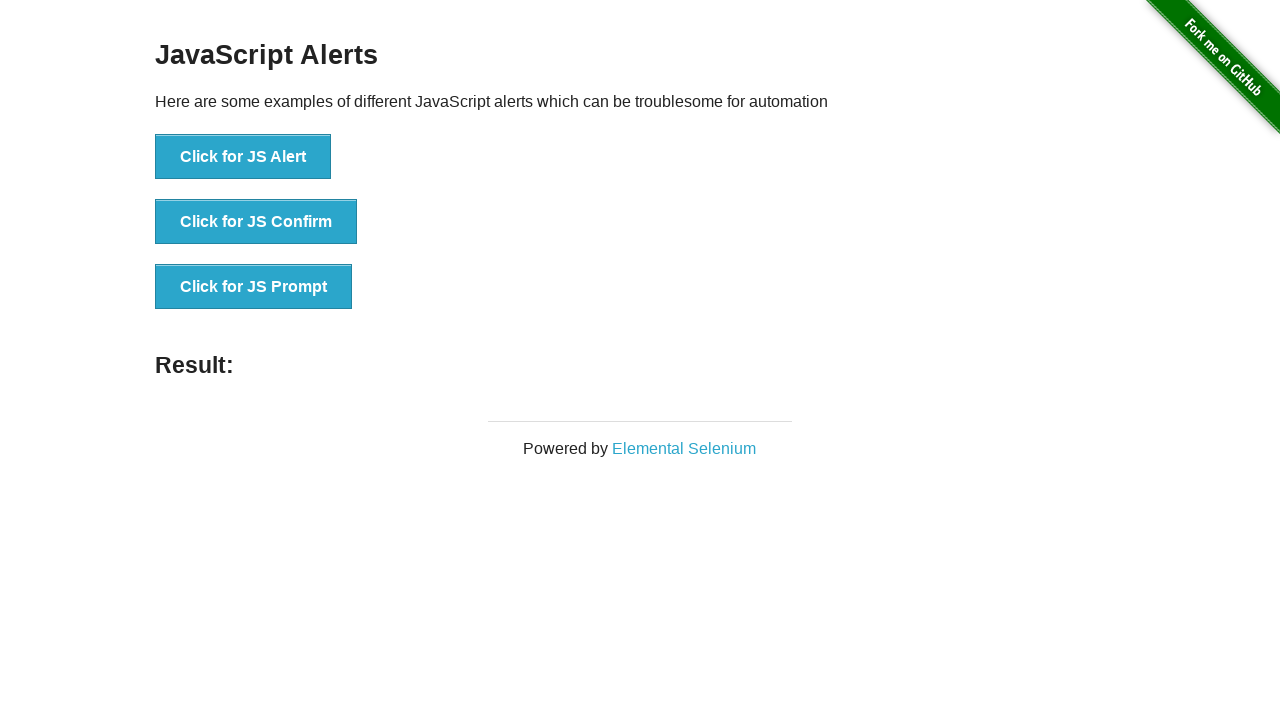

Clicked Prompt button to trigger JavaScript prompt dialog at (254, 287) on xpath=//button[contains(text(),'Prompt')]
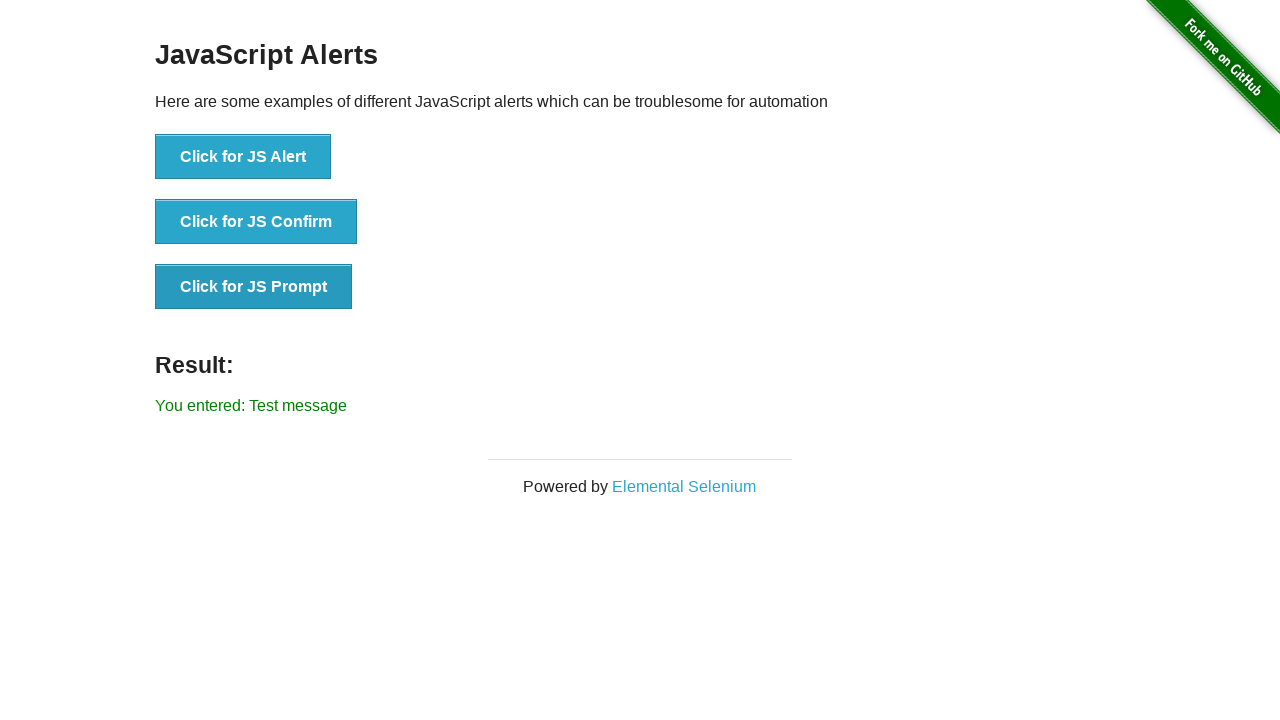

Result element loaded after prompt was accepted
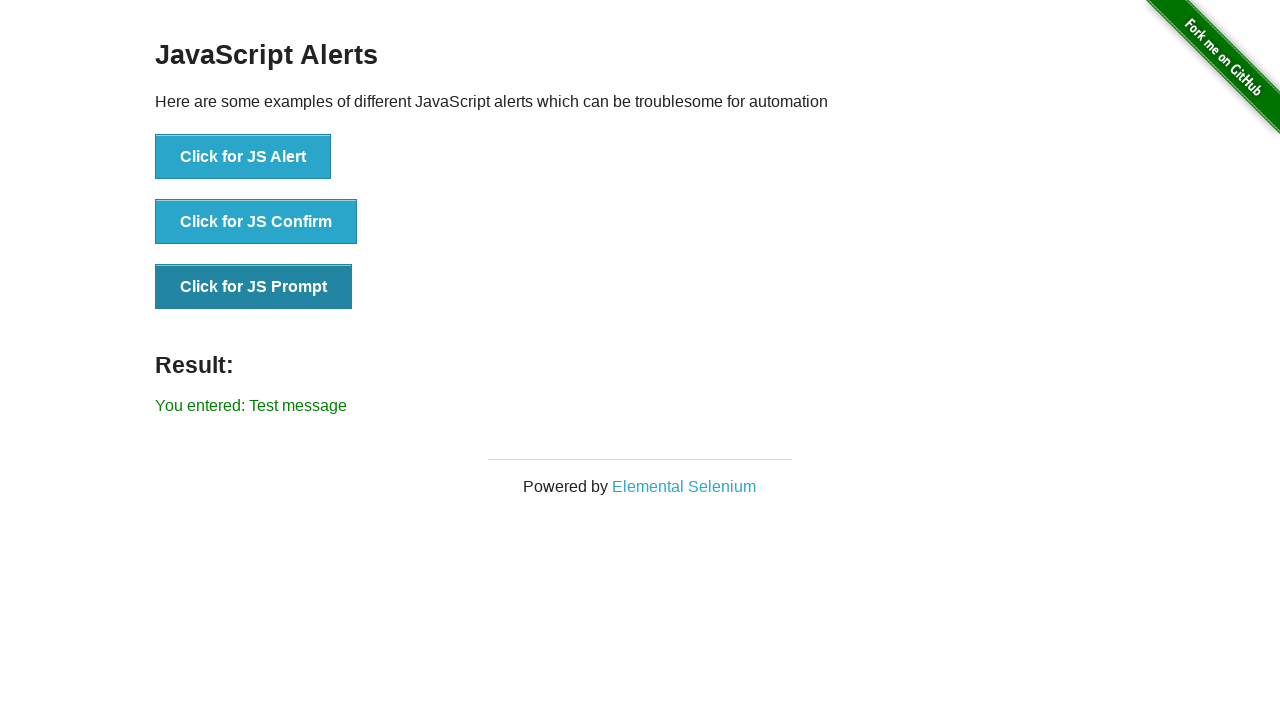

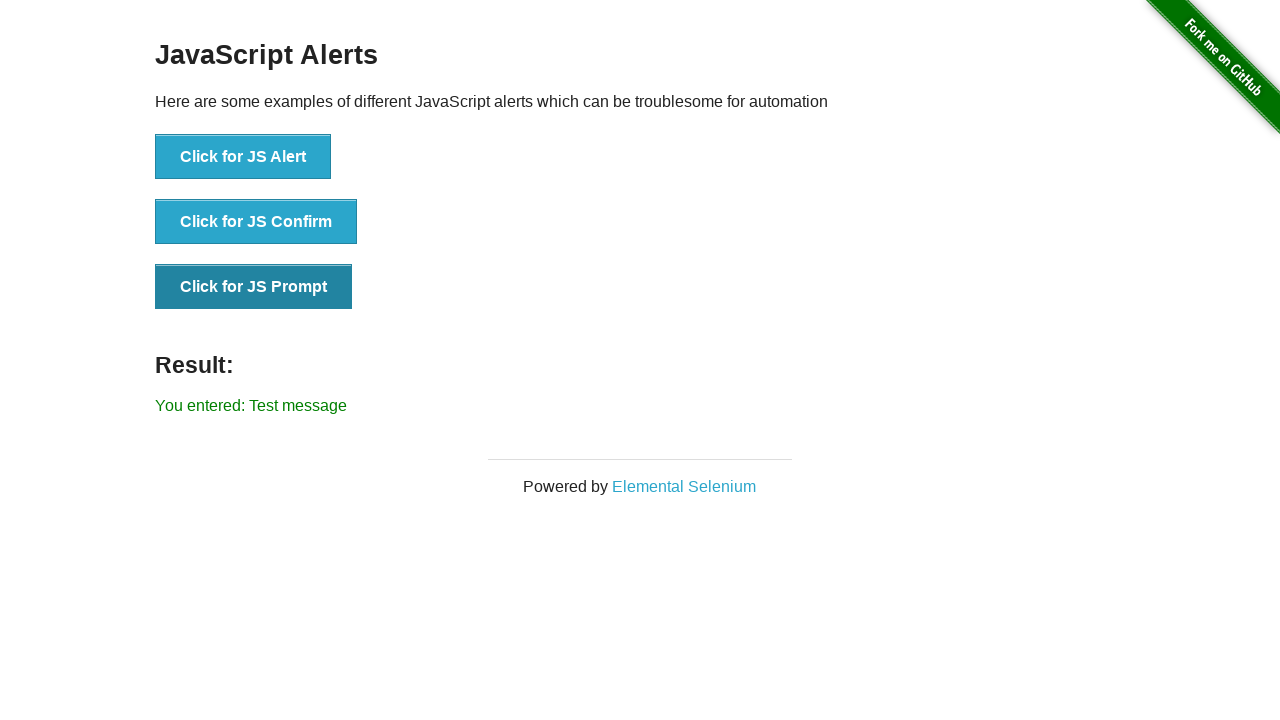